Tests JavaScript alert handling by clicking a button that triggers an alert, accepting the alert, and verifying the result message is displayed correctly on the page.

Starting URL: http://the-internet.herokuapp.com/javascript_alerts

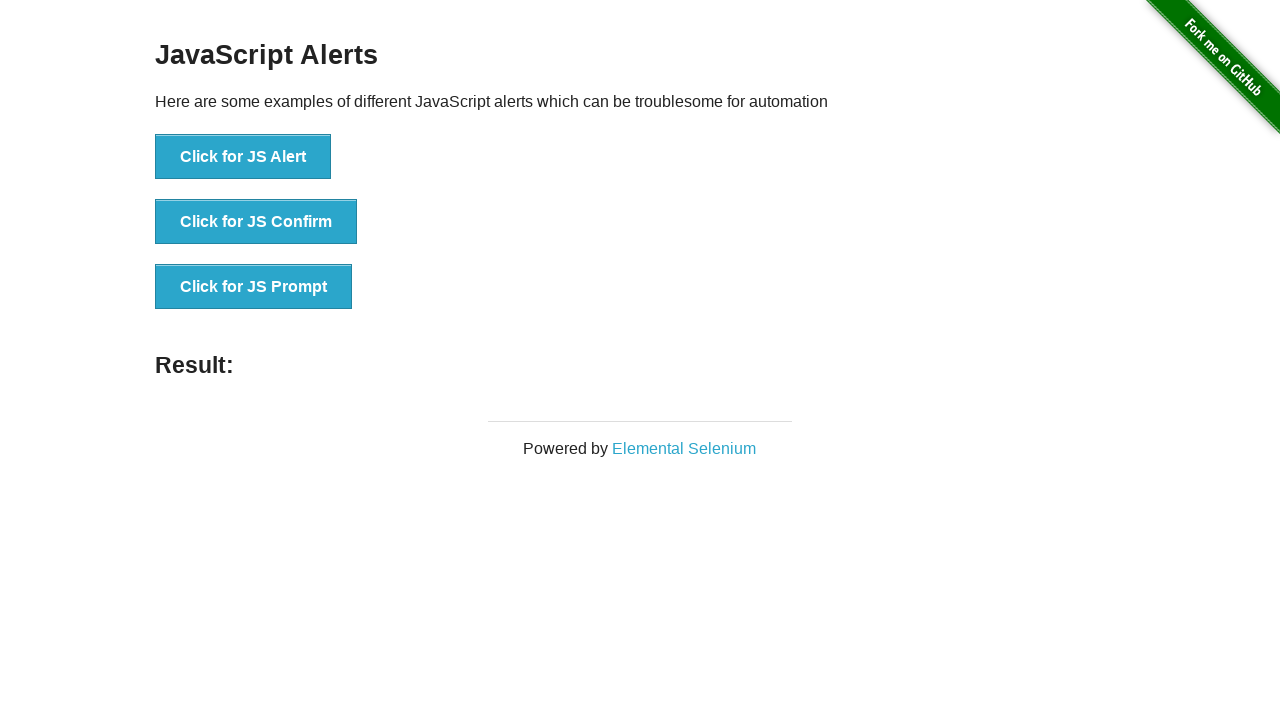

Clicked first button to trigger JavaScript alert at (243, 157) on ul > li:nth-child(1) > button
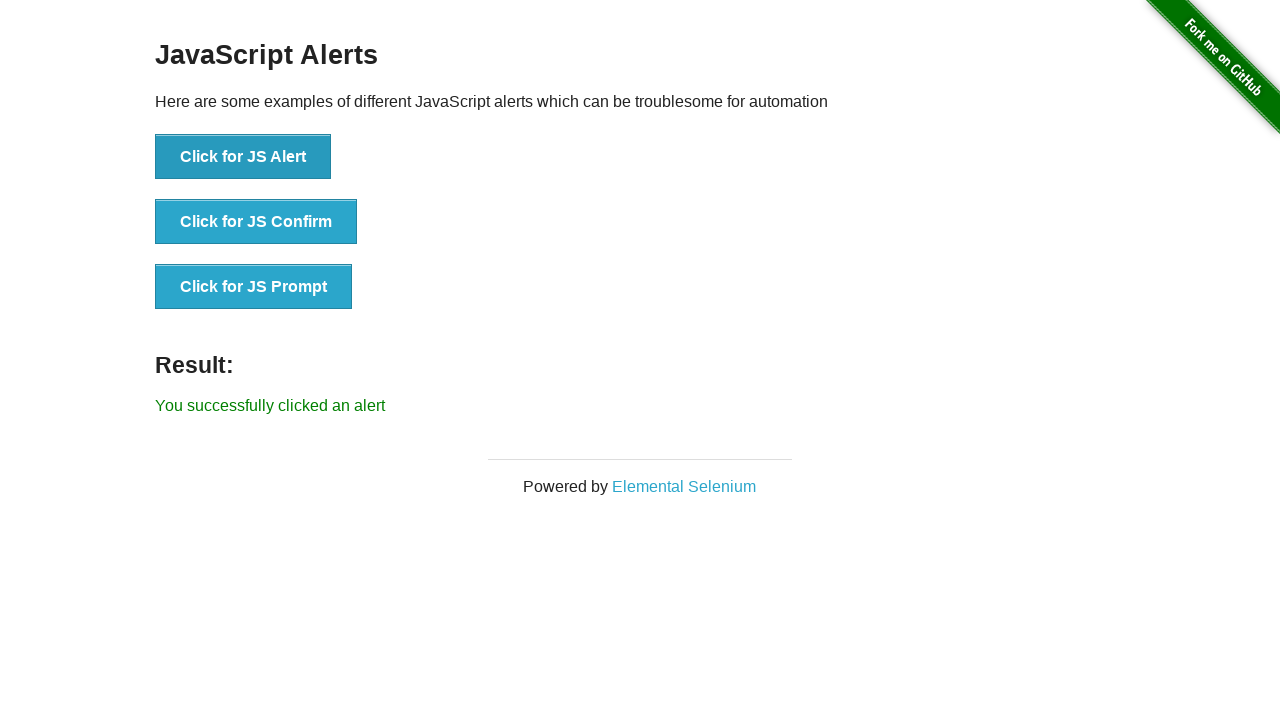

Set up dialog handler to accept alerts
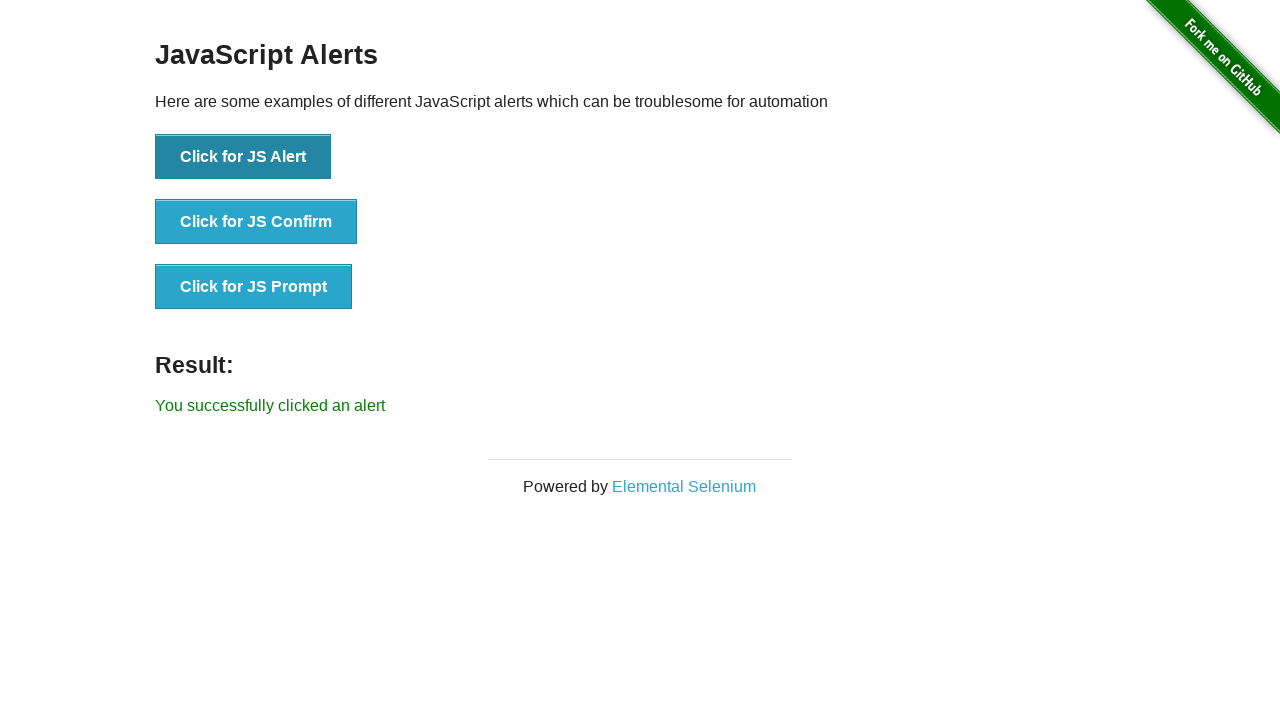

Clicked first button again to trigger alert and accepted it at (243, 157) on ul > li:nth-child(1) > button
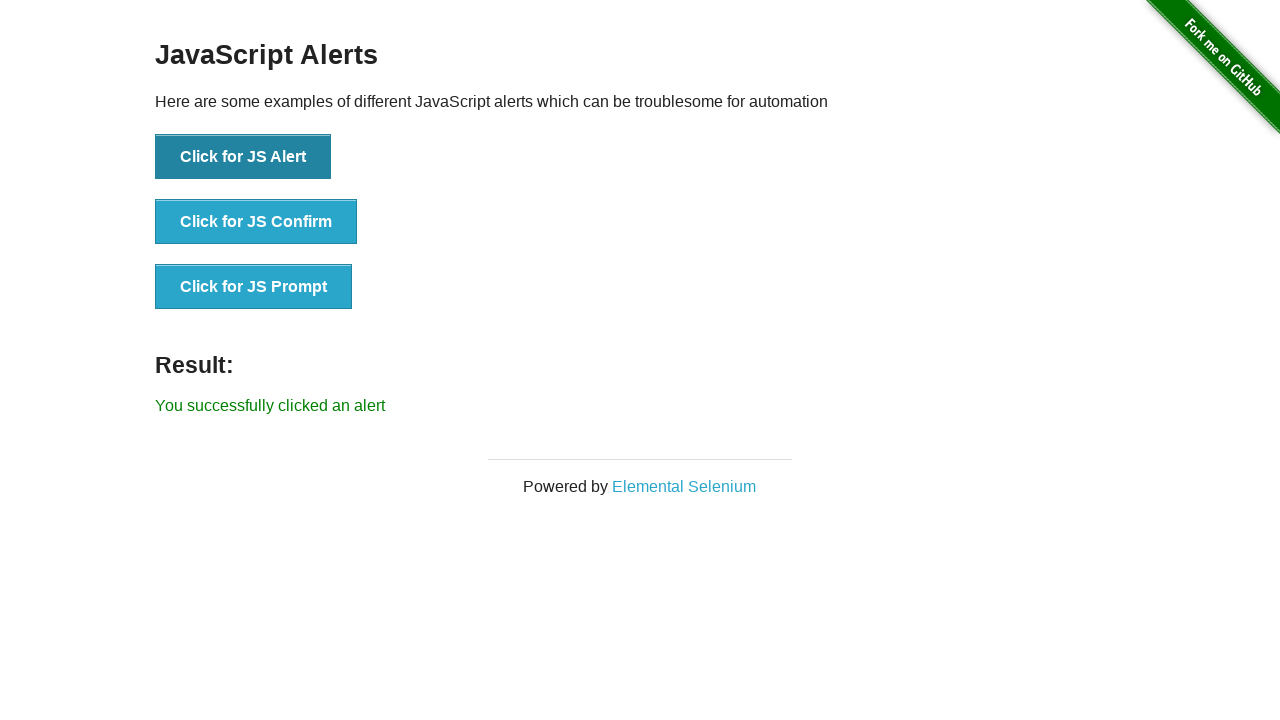

Result message element loaded and visible
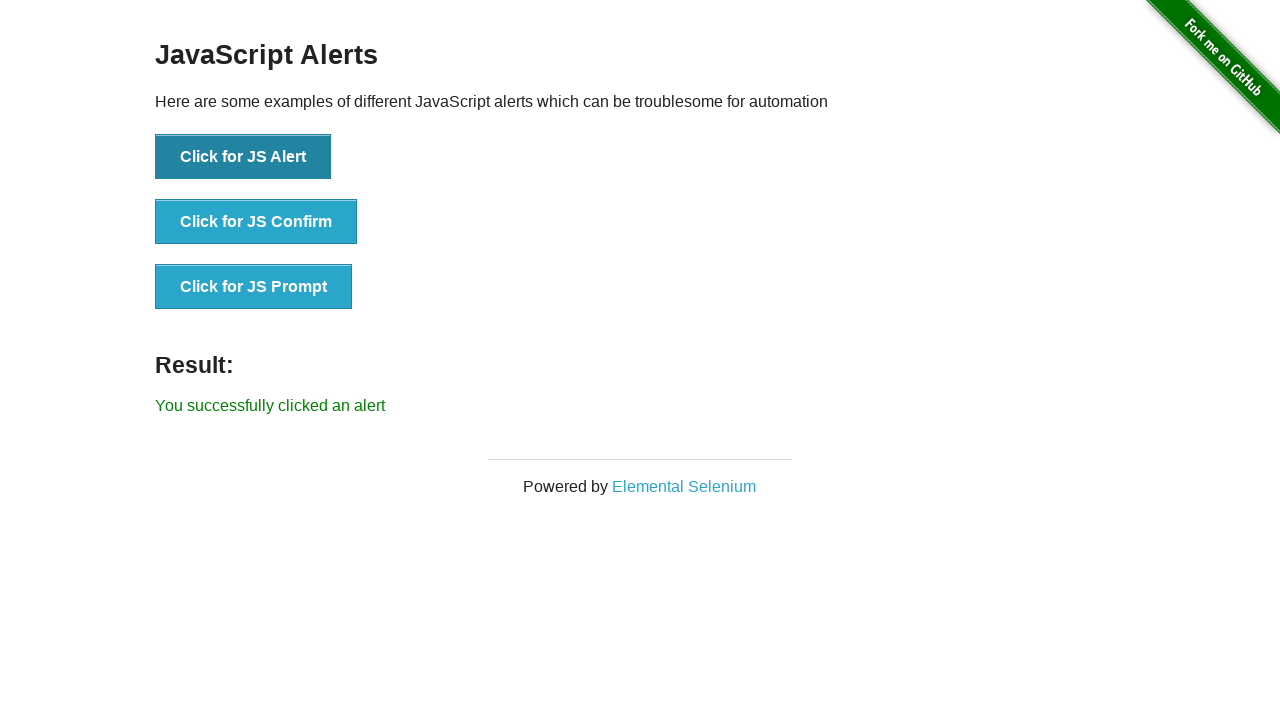

Retrieved result text content
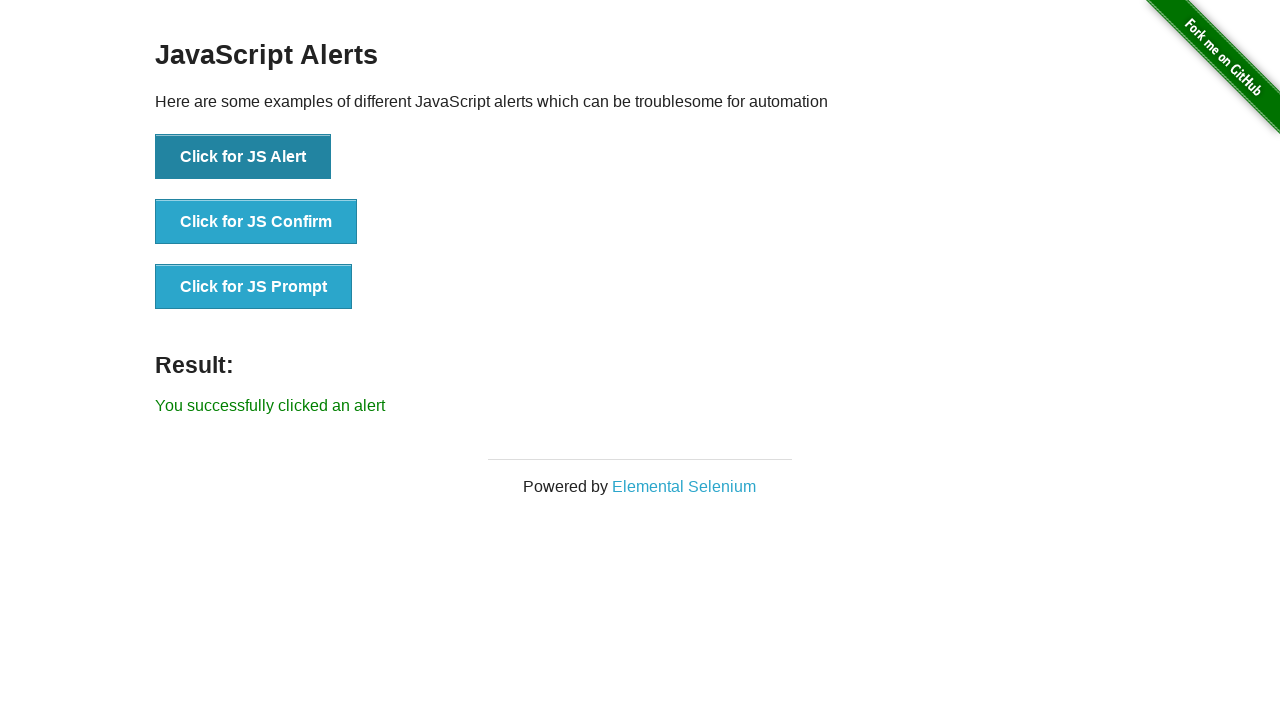

Verified result text matches expected message 'You successfully clicked an alert'
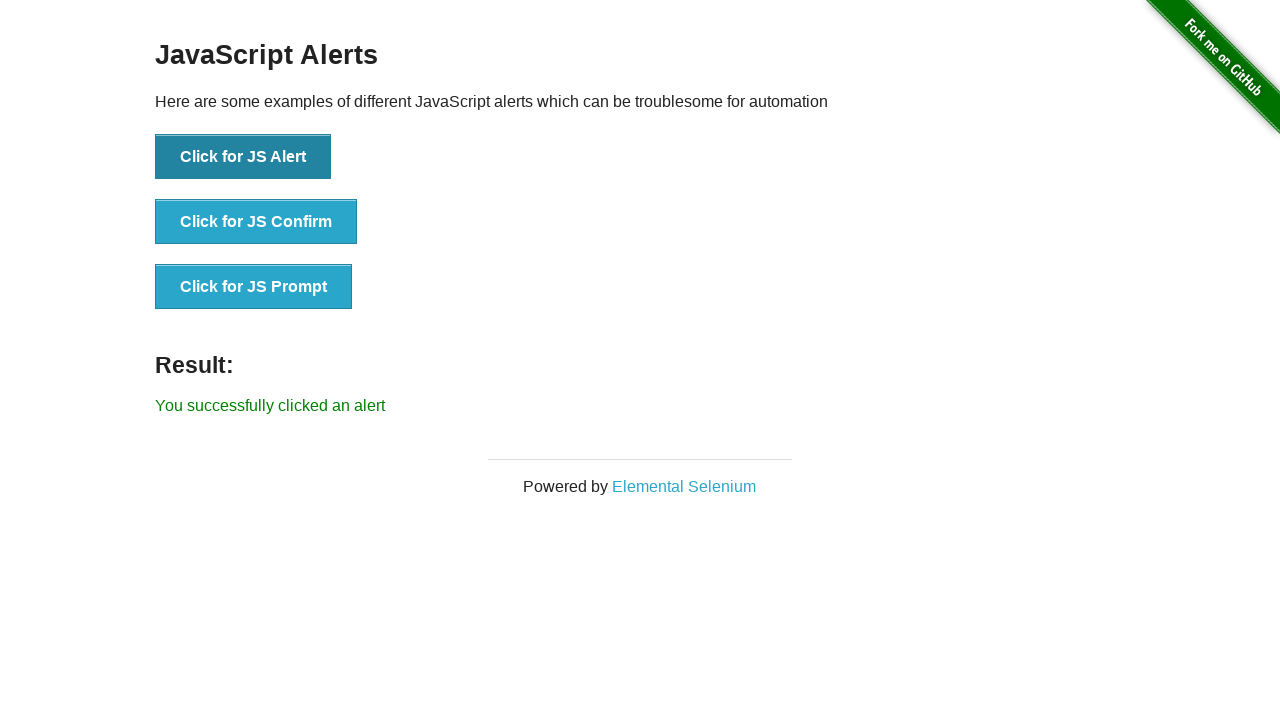

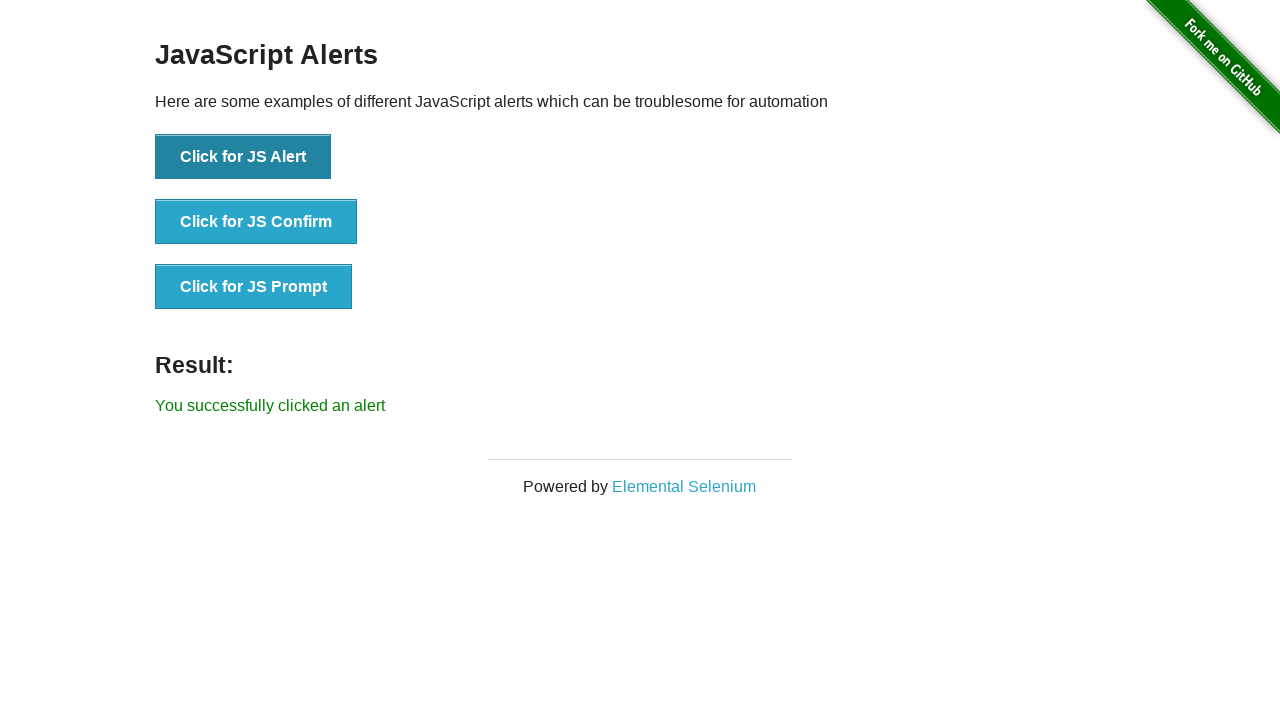